Tests typing animation effect by entering text character by character with delays in the registration form's first name field

Starting URL: https://naveenautomationlabs.com/opencart/index.php?route=account/register

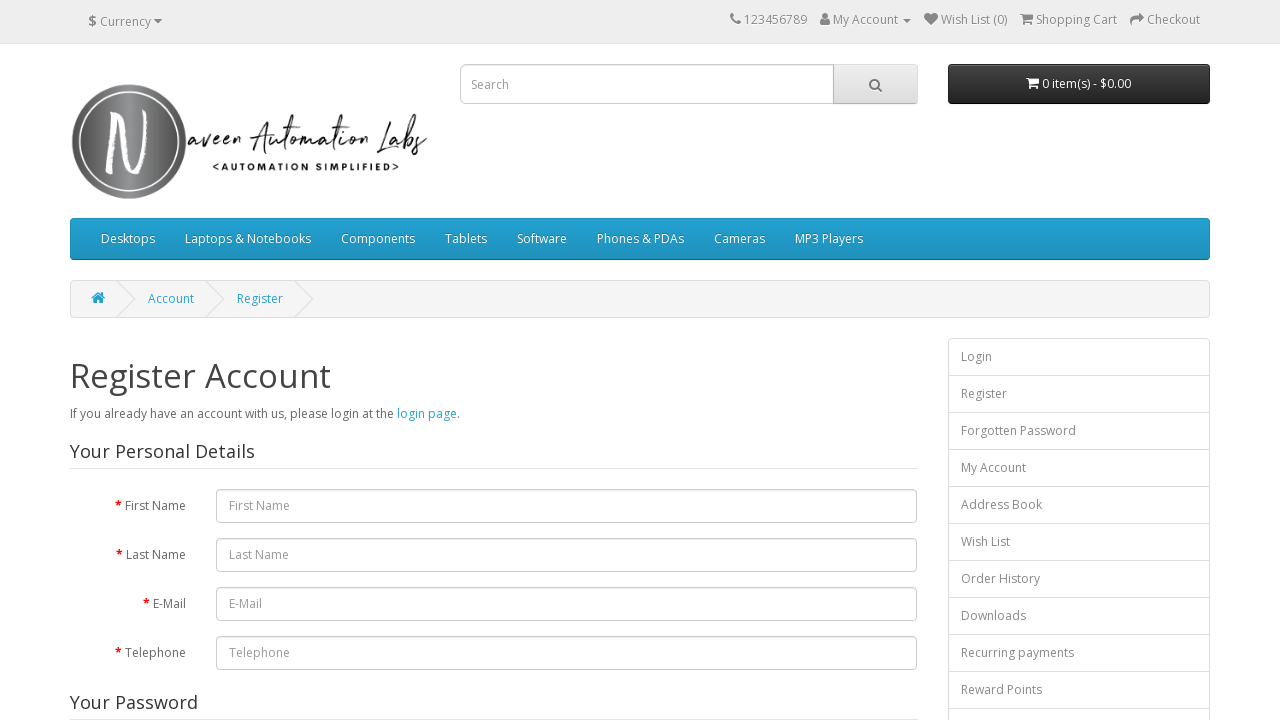

Located the first name input field
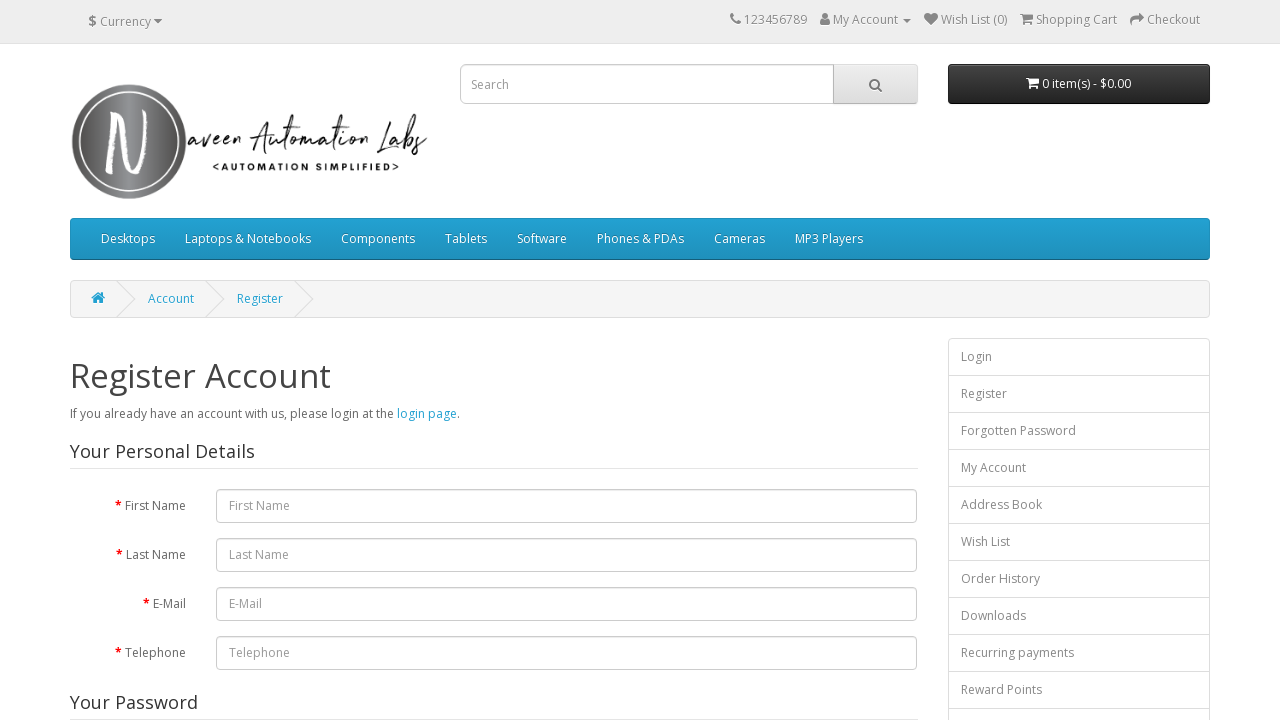

Typed character 'A' into first name field with 200ms delay on #input-firstname
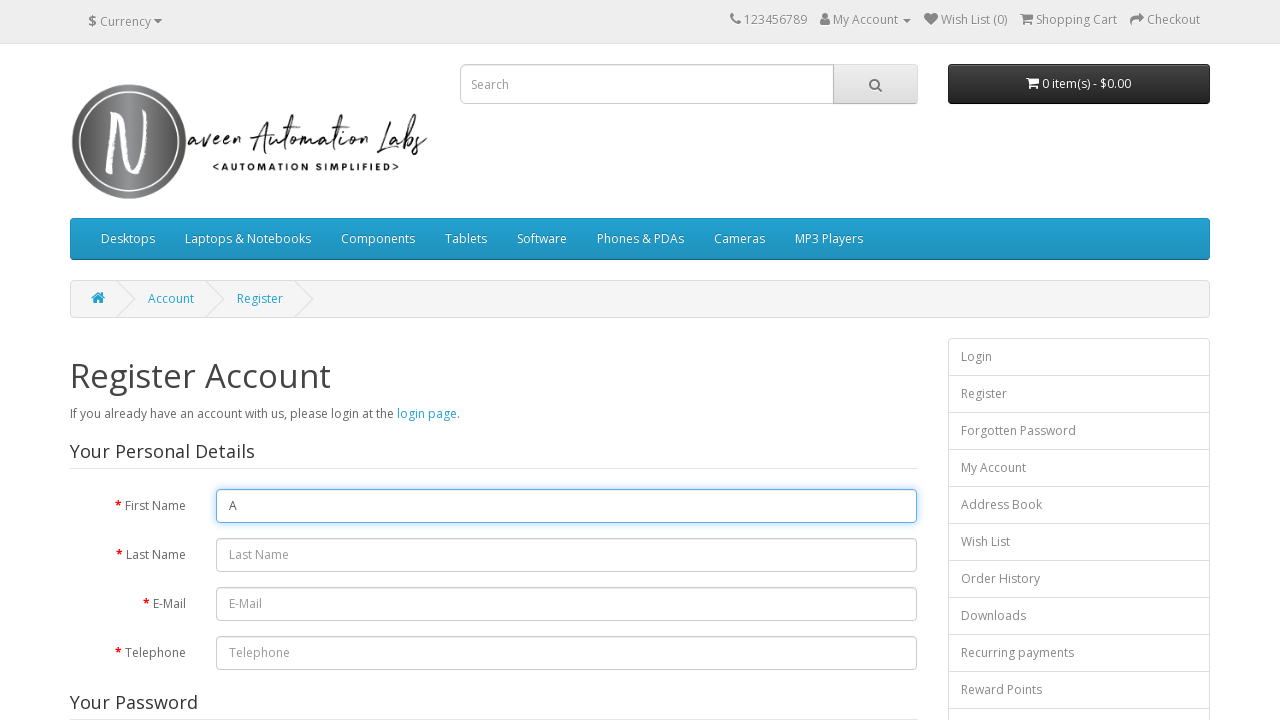

Typed character 'M' into first name field with 200ms delay on #input-firstname
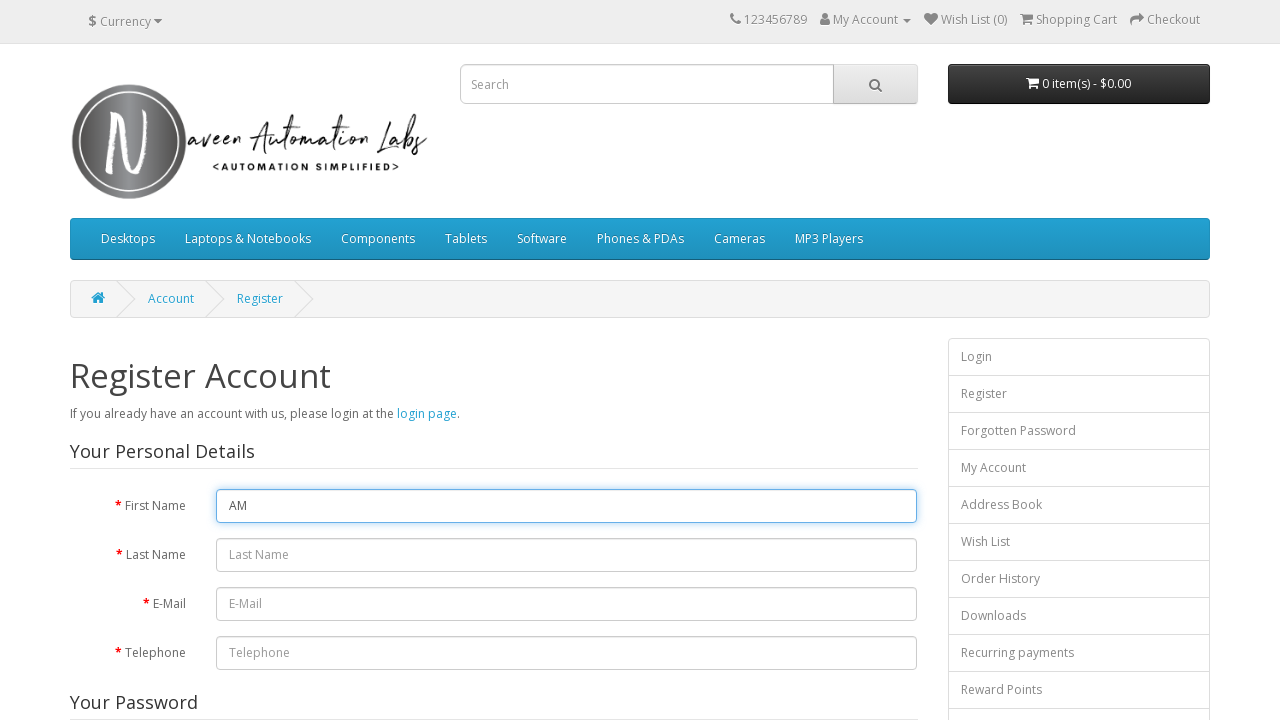

Typed character 'A' into first name field with 200ms delay on #input-firstname
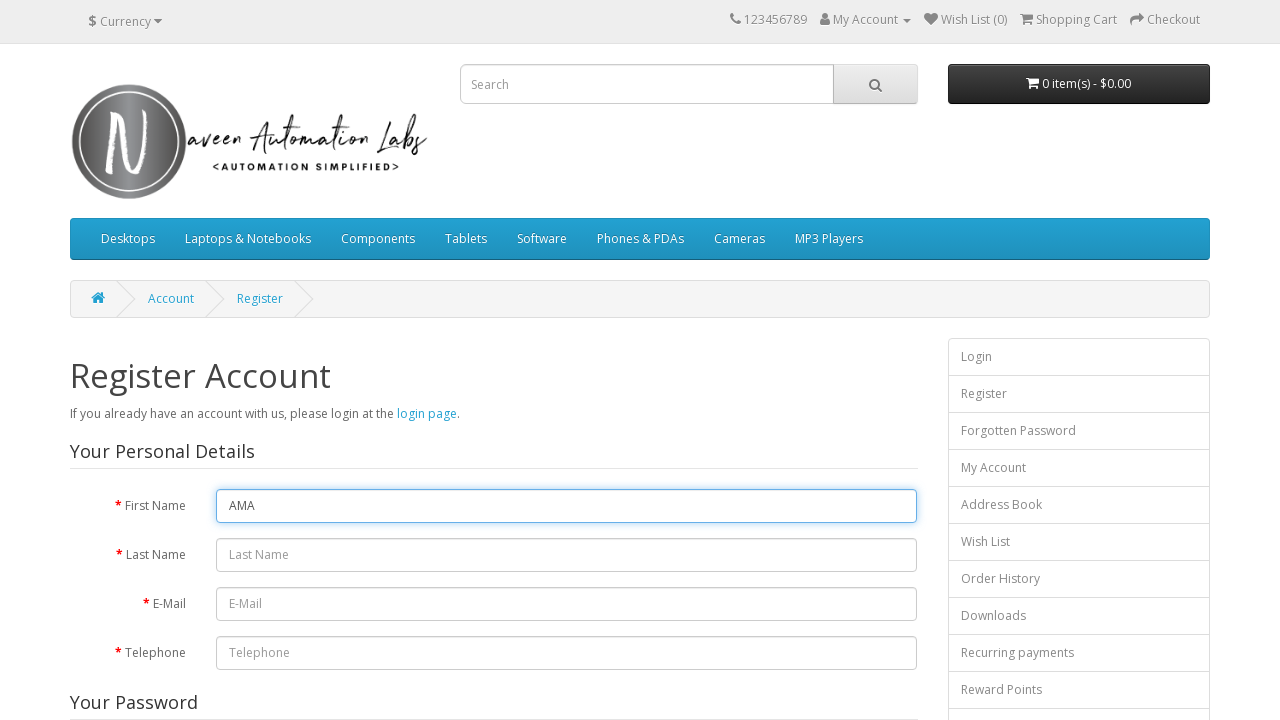

Typed character 'Z' into first name field with 200ms delay on #input-firstname
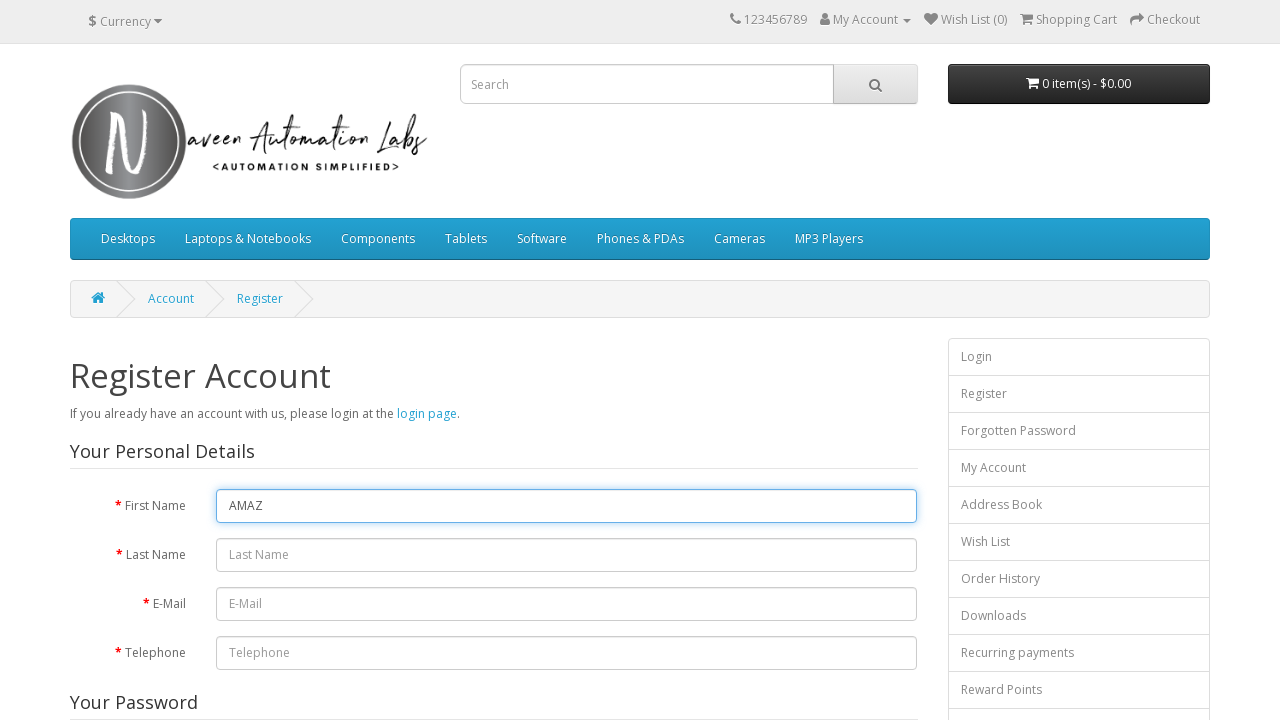

Typed character 'O' into first name field with 200ms delay on #input-firstname
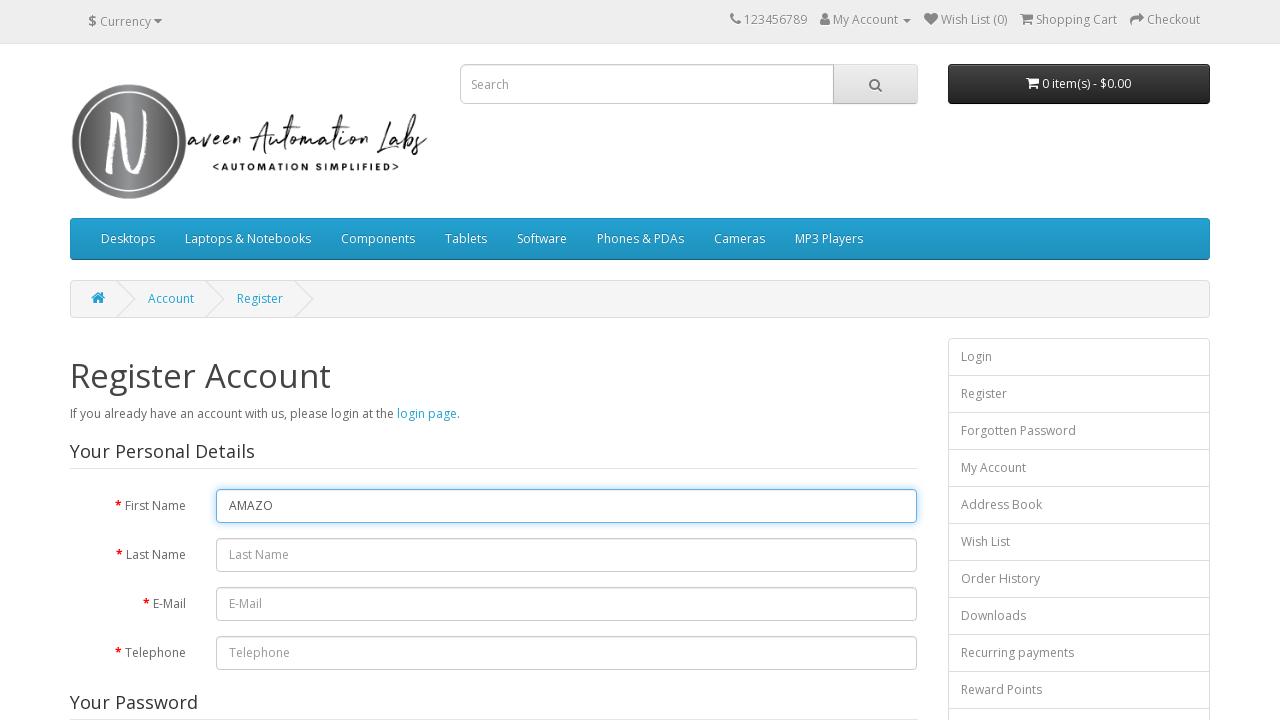

Typed character 'N' into first name field with 200ms delay on #input-firstname
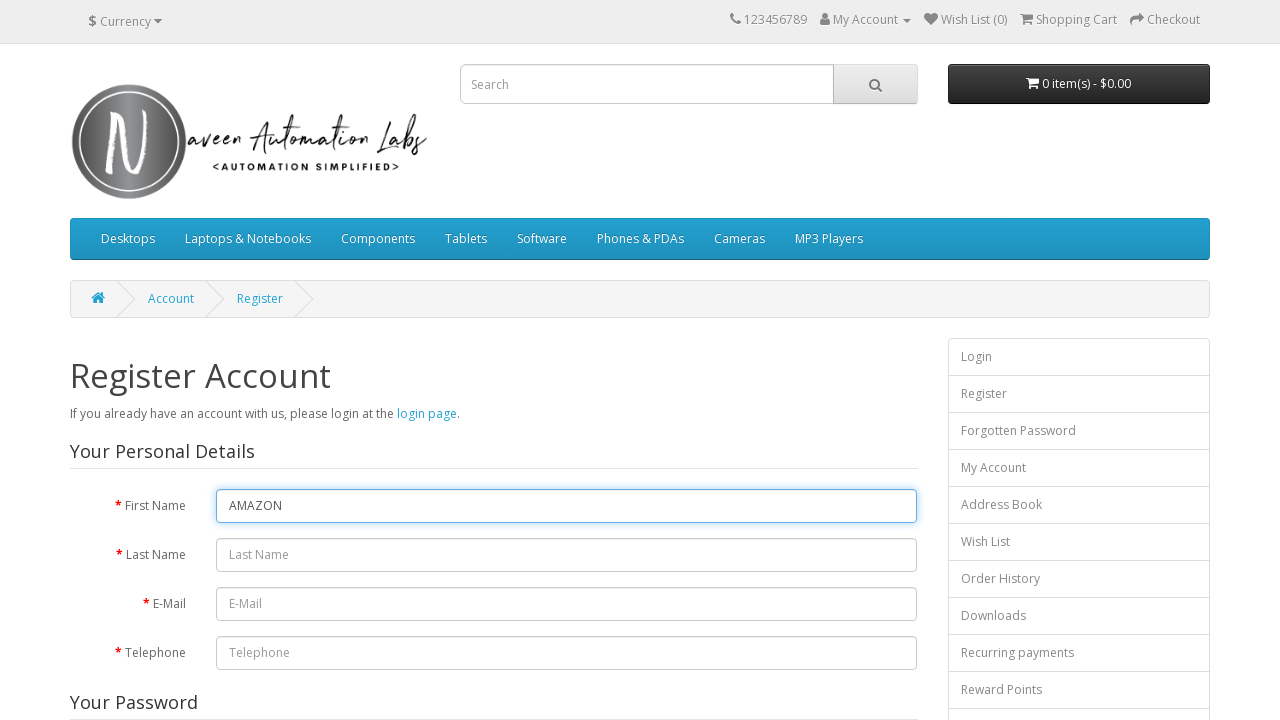

Typed character ' ' into first name field with 200ms delay on #input-firstname
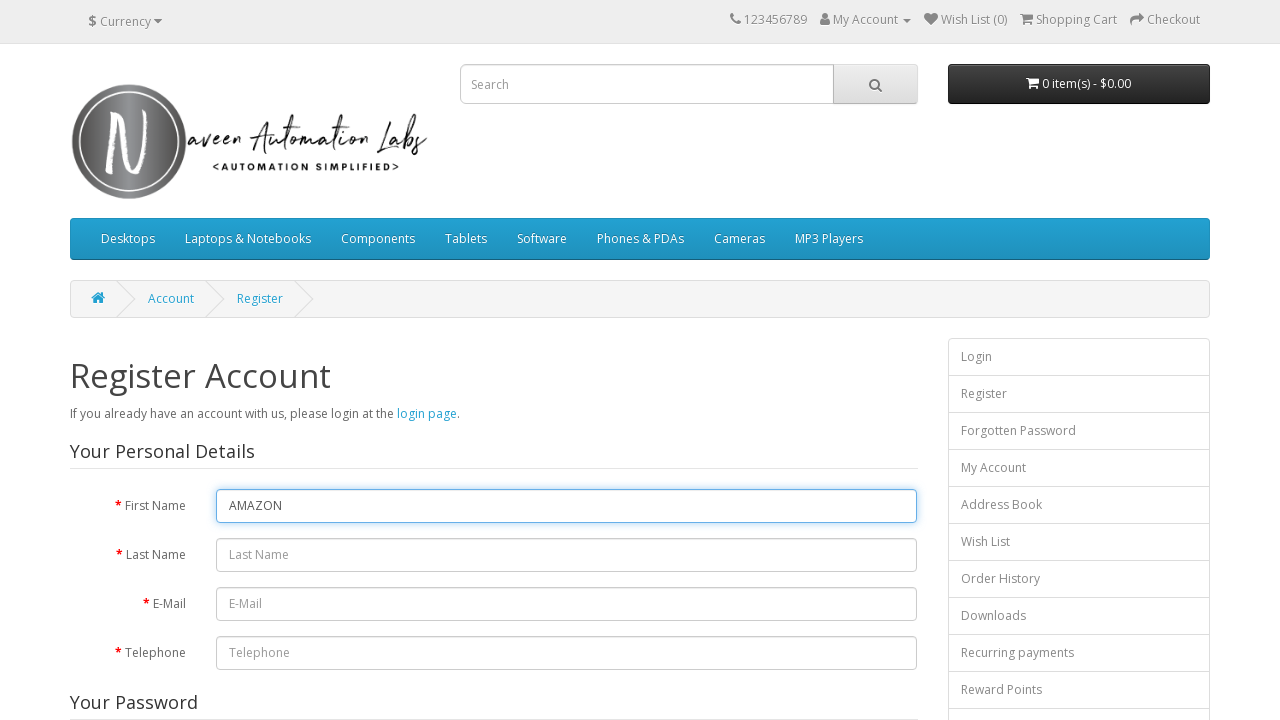

Typed character 'W' into first name field with 200ms delay on #input-firstname
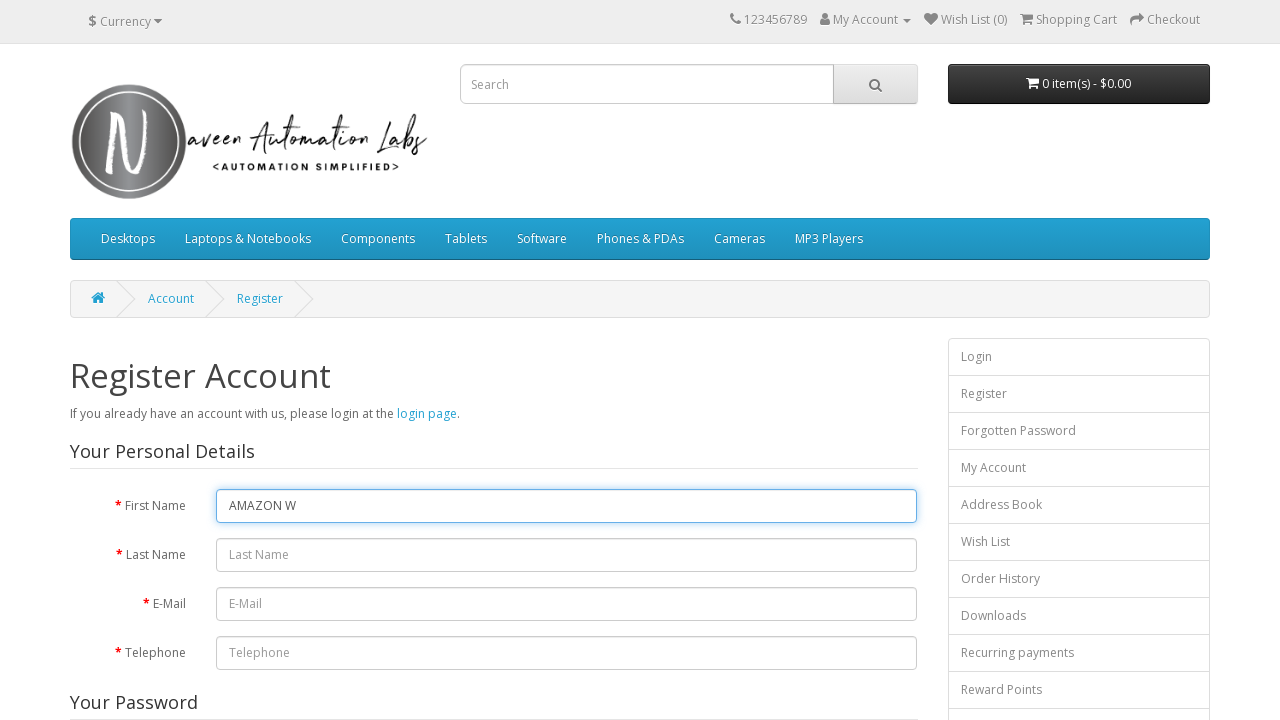

Typed character 'E' into first name field with 200ms delay on #input-firstname
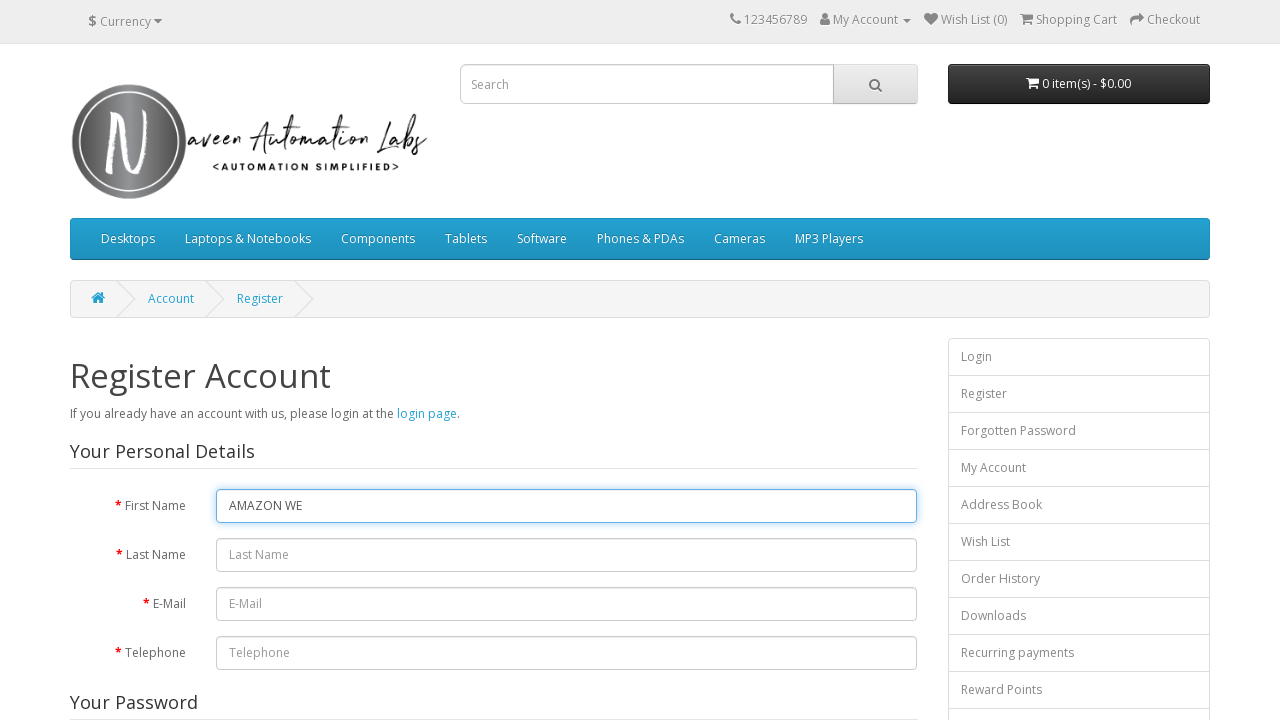

Typed character 'B' into first name field with 200ms delay on #input-firstname
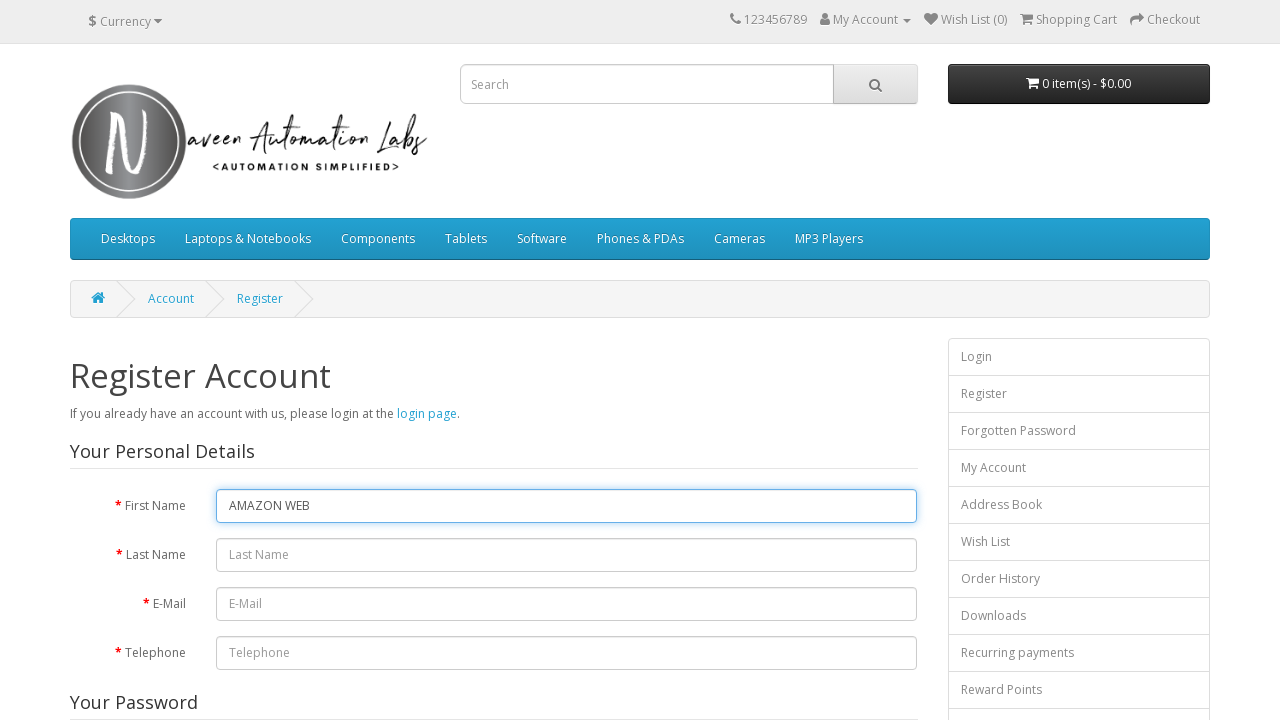

Typed character ' ' into first name field with 200ms delay on #input-firstname
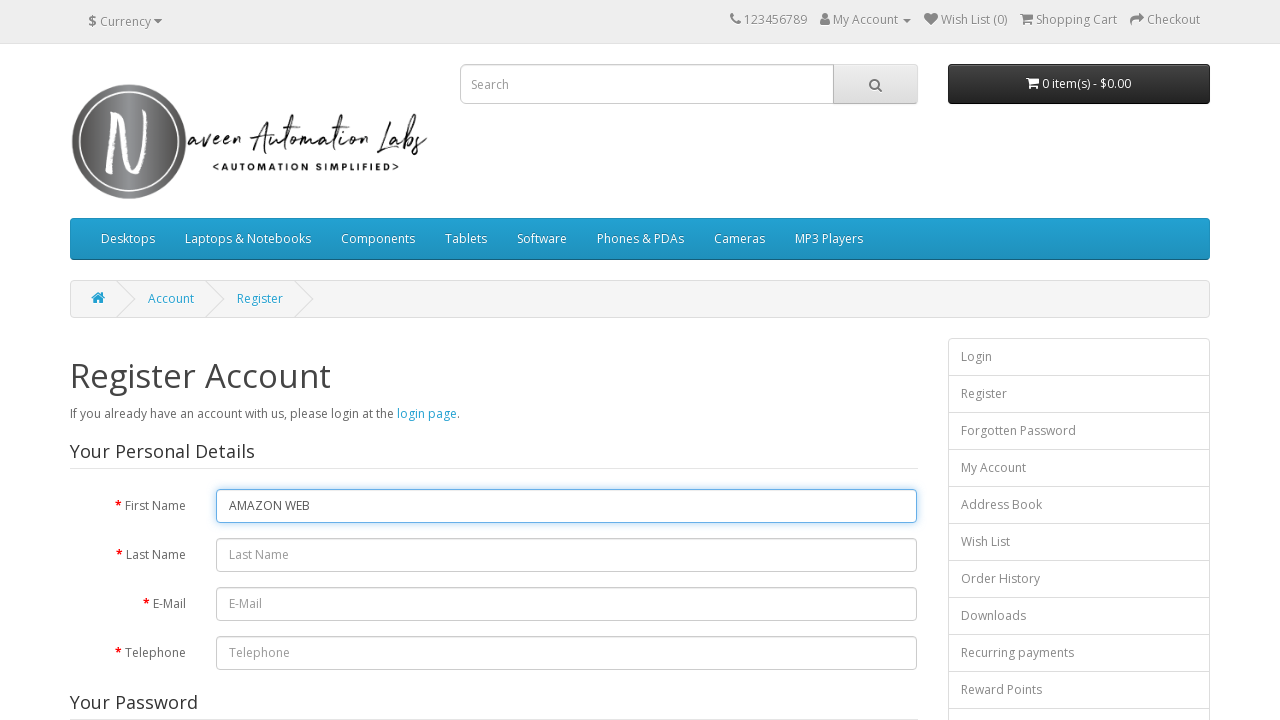

Typed character 'S' into first name field with 200ms delay on #input-firstname
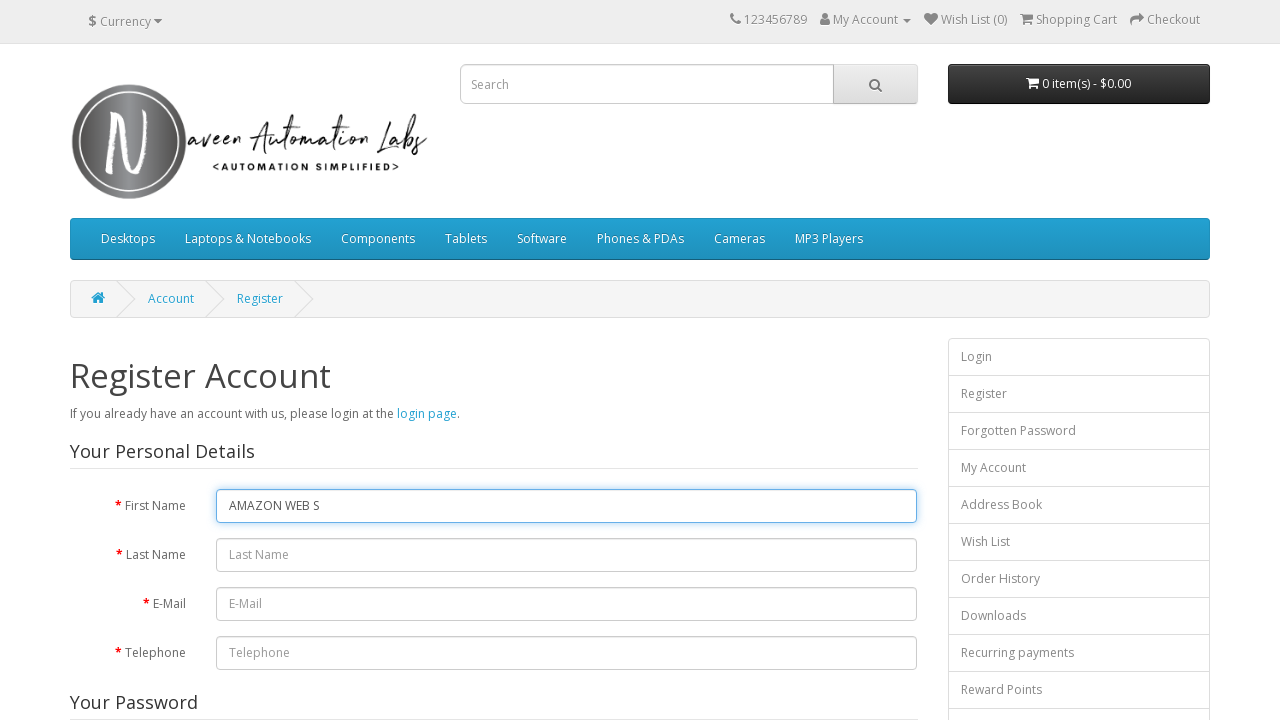

Typed character 'E' into first name field with 200ms delay on #input-firstname
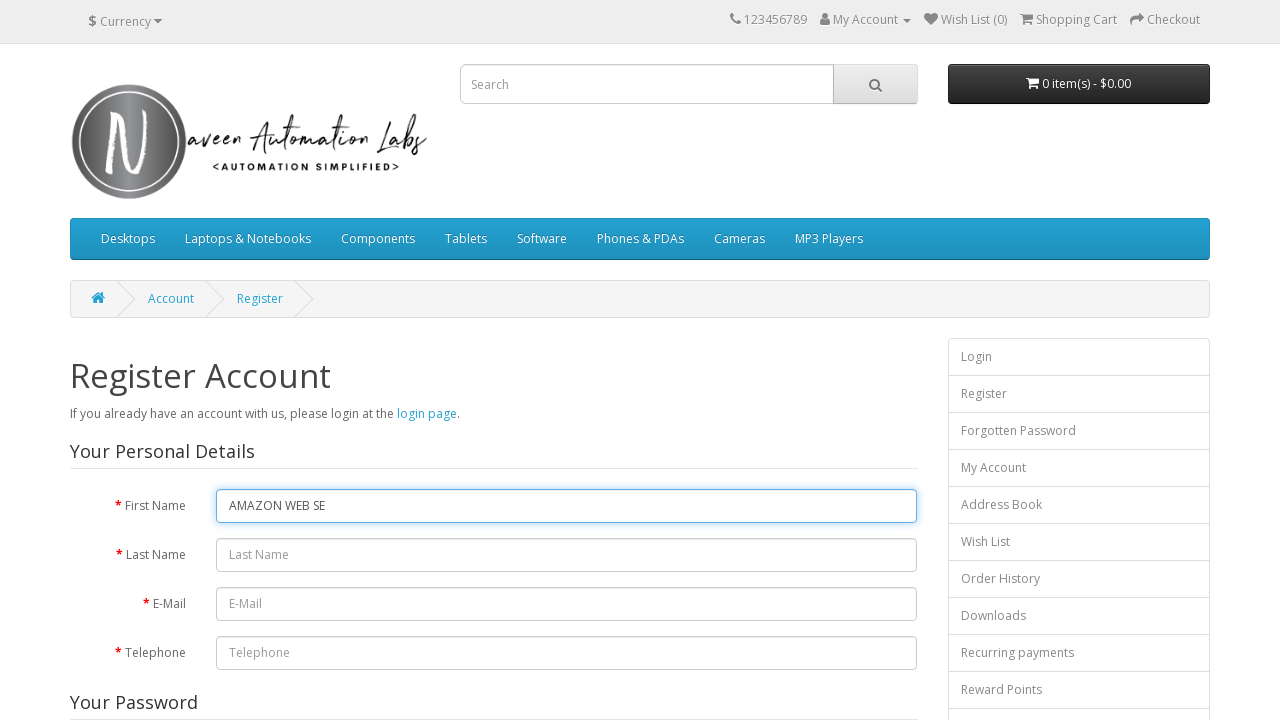

Typed character 'R' into first name field with 200ms delay on #input-firstname
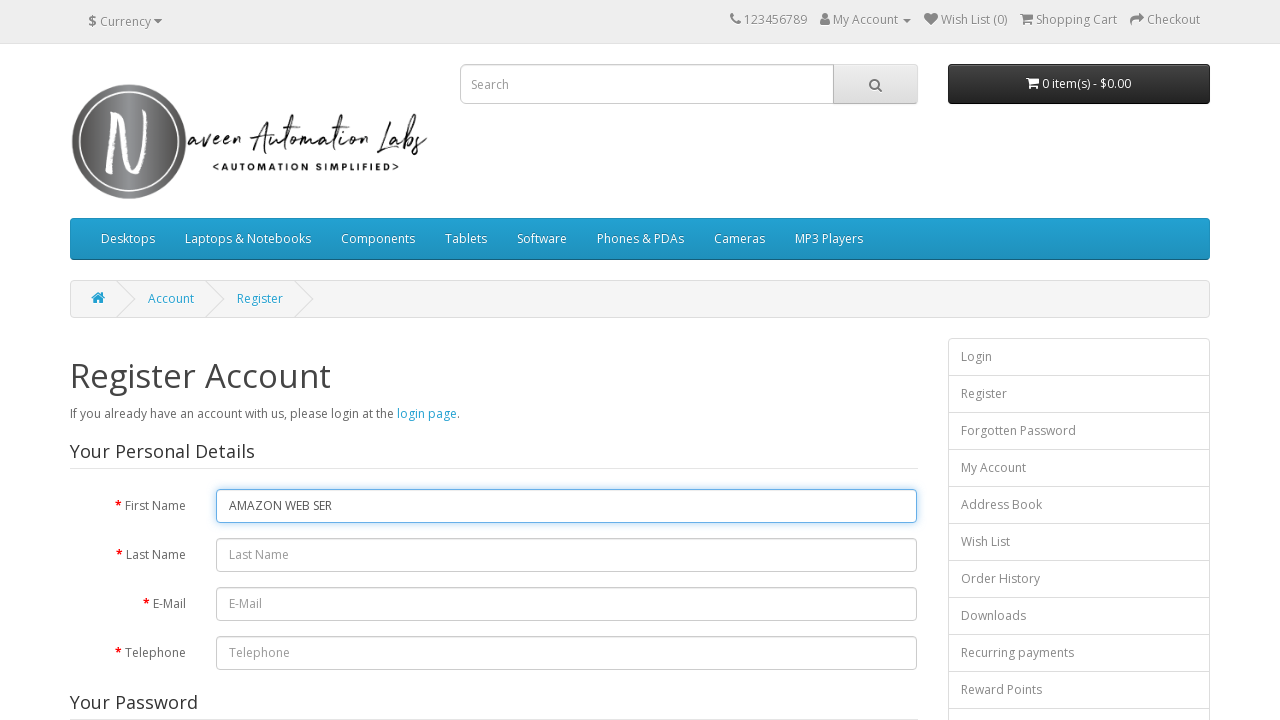

Typed character 'V' into first name field with 200ms delay on #input-firstname
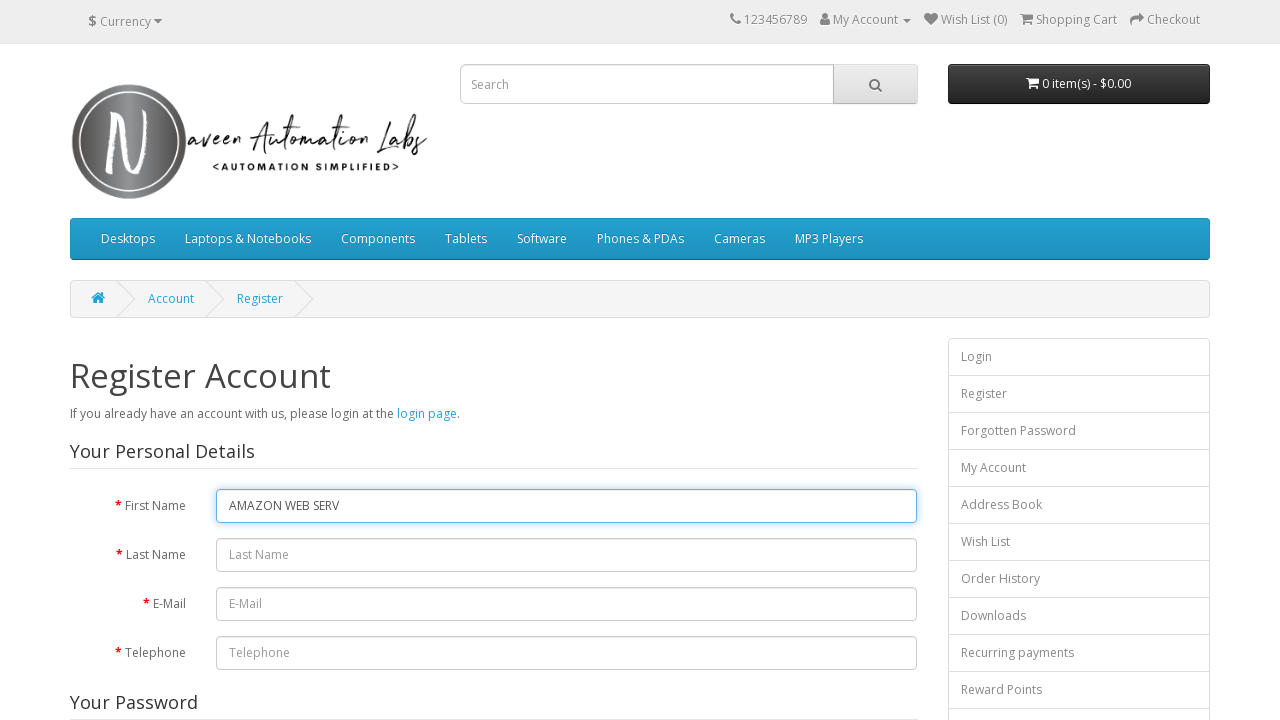

Typed character 'I' into first name field with 200ms delay on #input-firstname
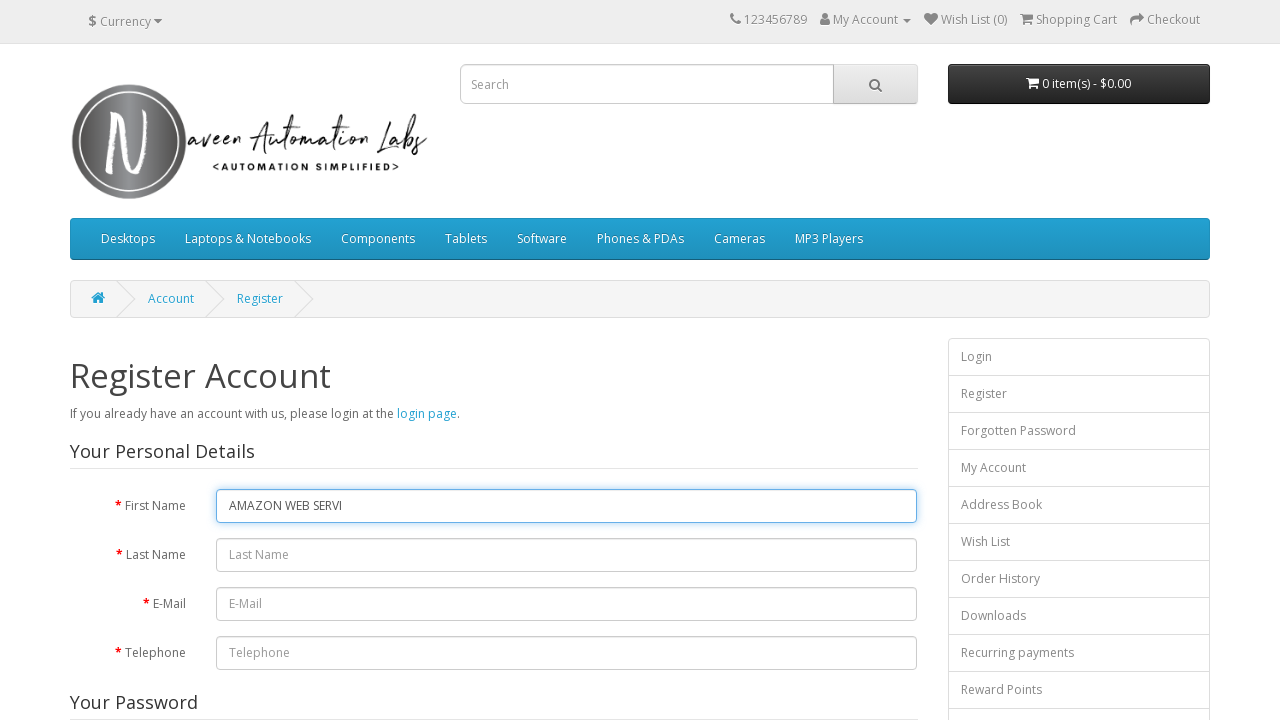

Typed character 'C' into first name field with 200ms delay on #input-firstname
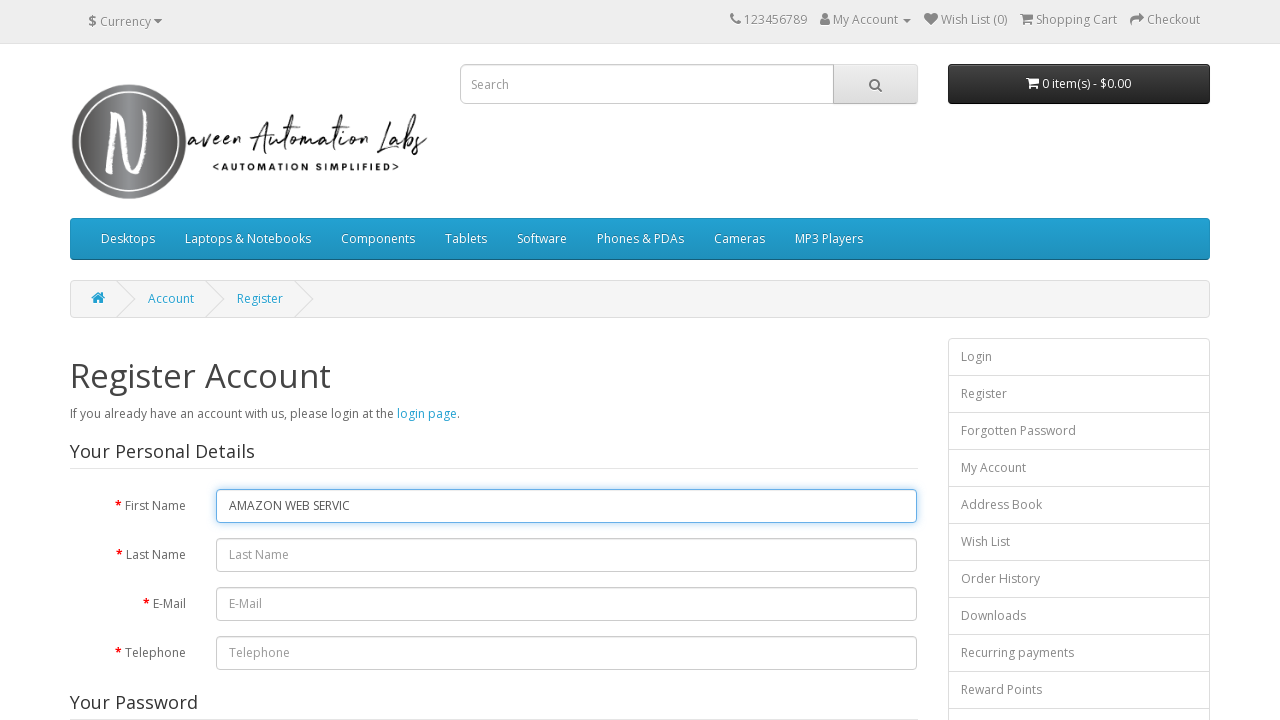

Typed character 'E' into first name field with 200ms delay on #input-firstname
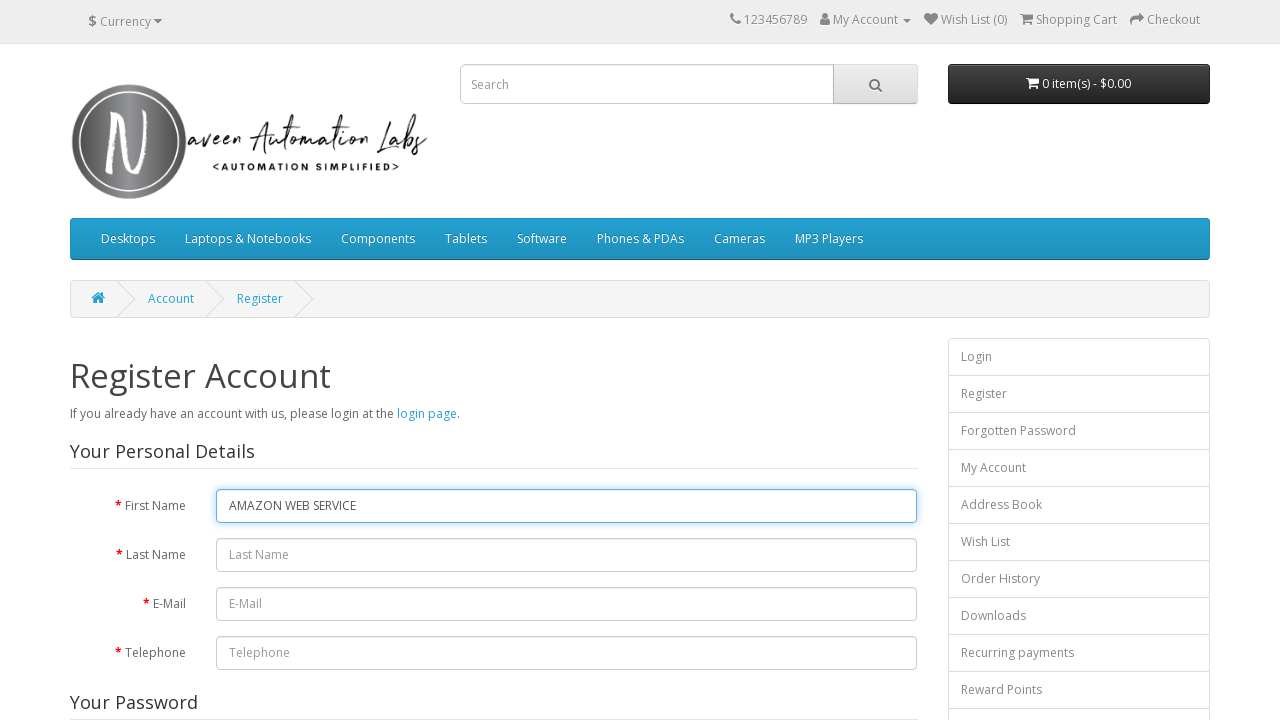

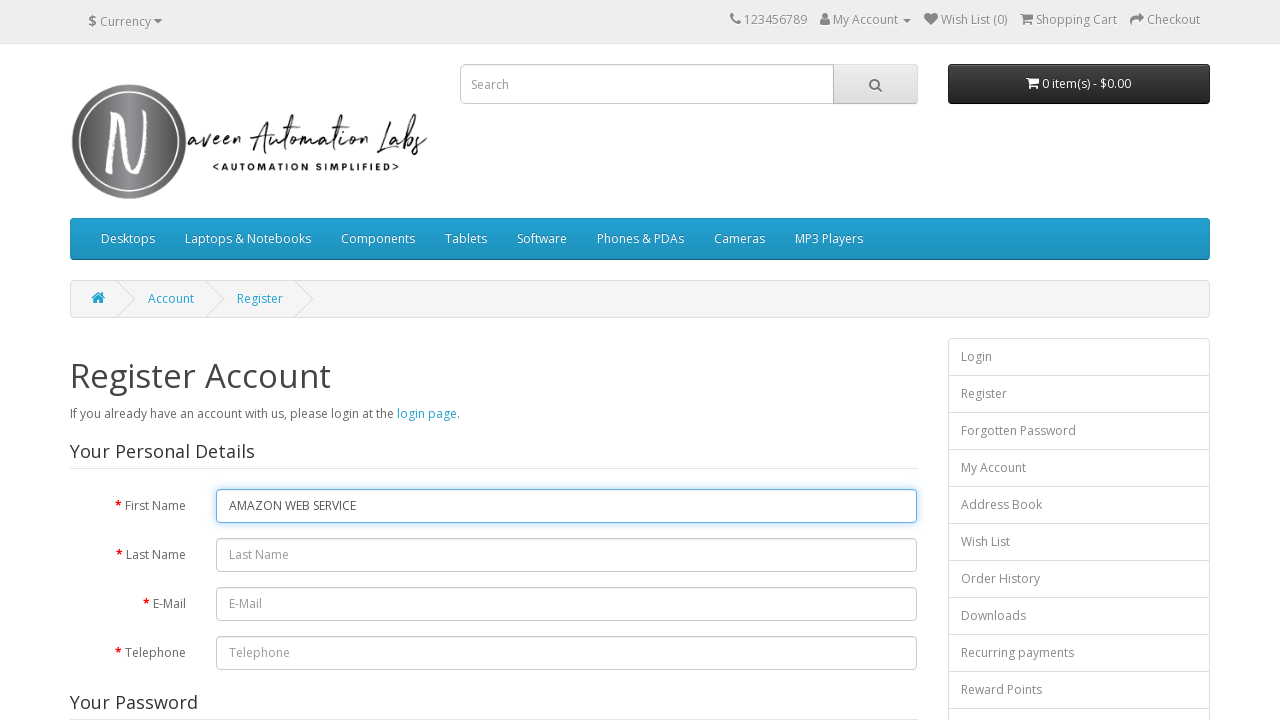